Solves a math problem by reading a value, calculating the result using a formula, filling the answer, selecting checkboxes, and submitting the form

Starting URL: http://suninjuly.github.io/math.html

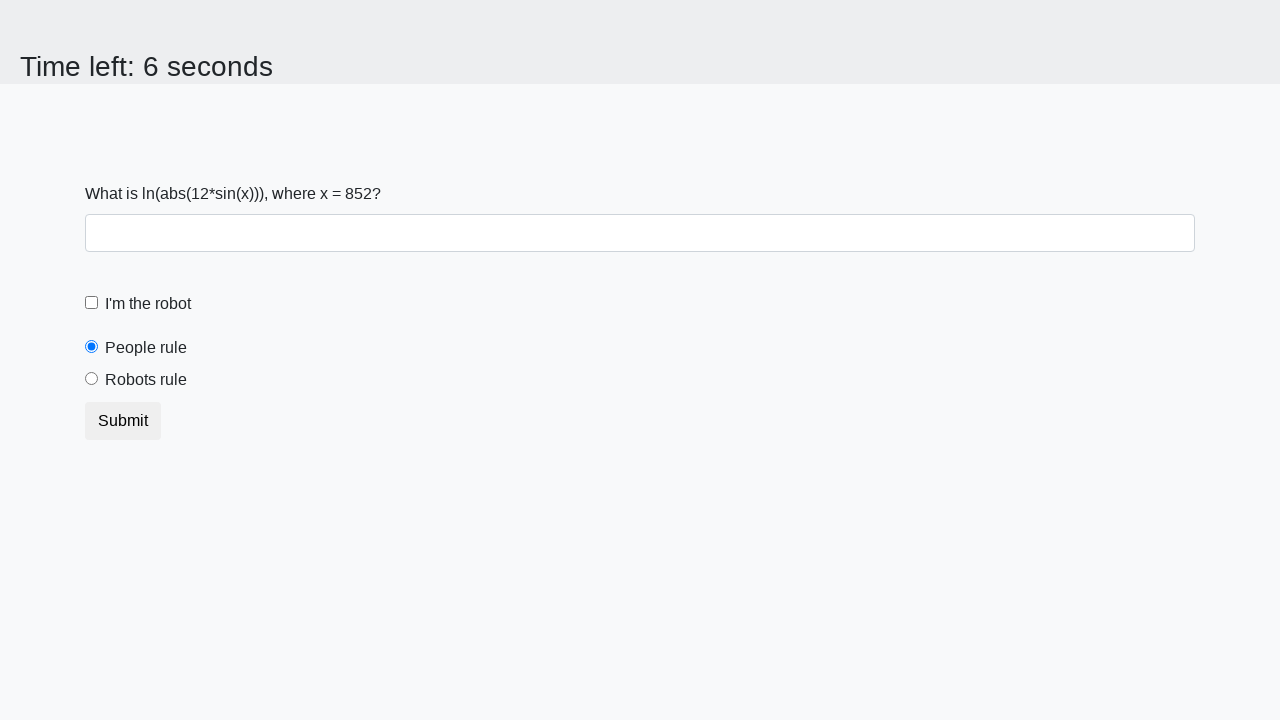

Located the input value element
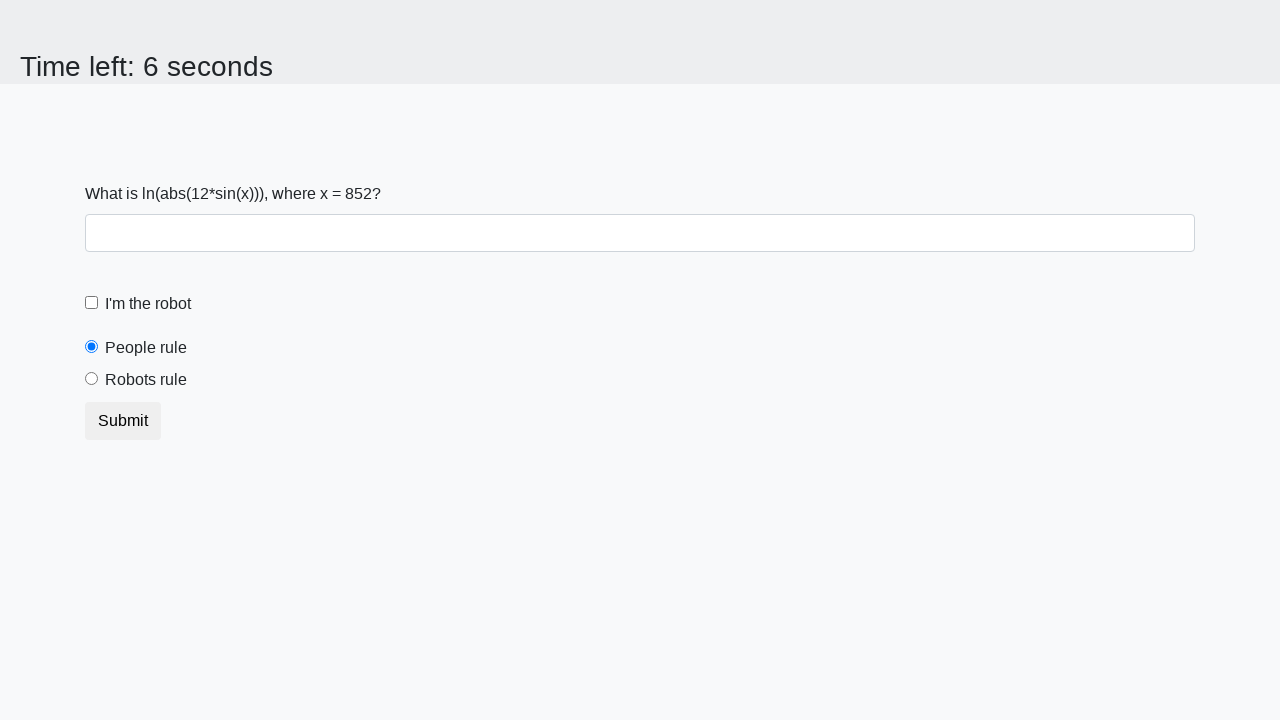

Extracted input value: 852
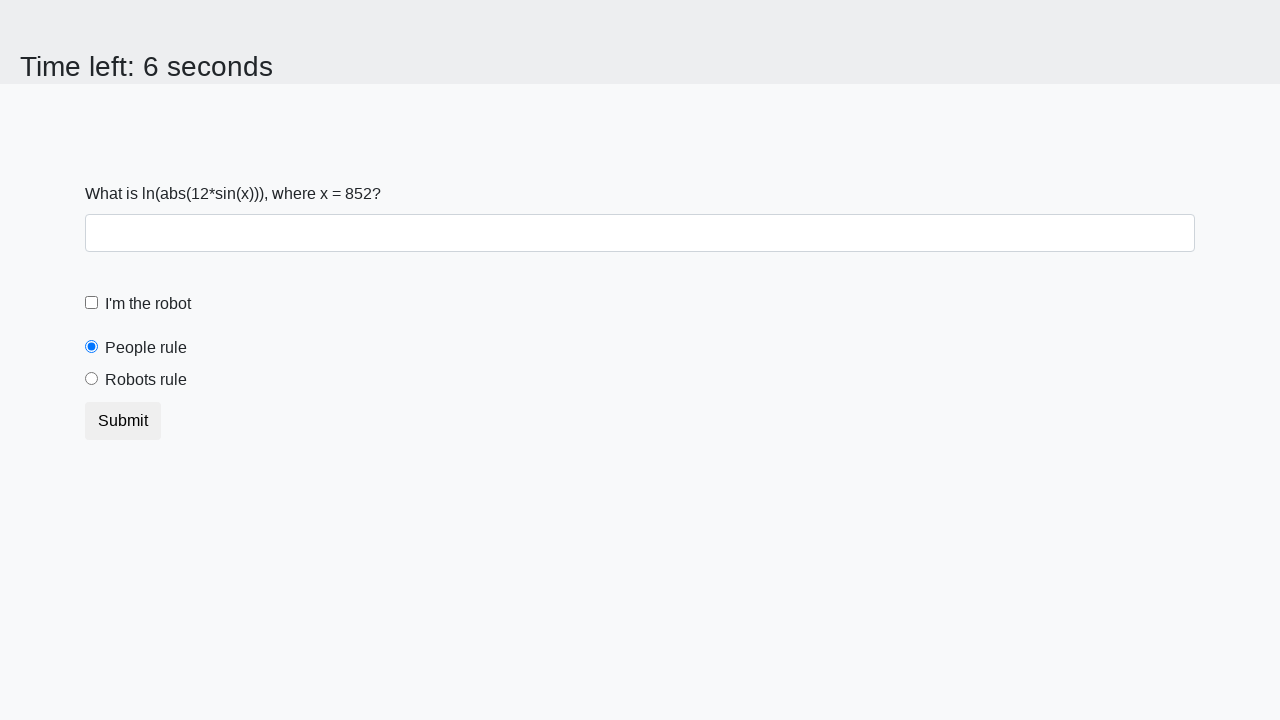

Calculated result using formula: 1.9536126035756918
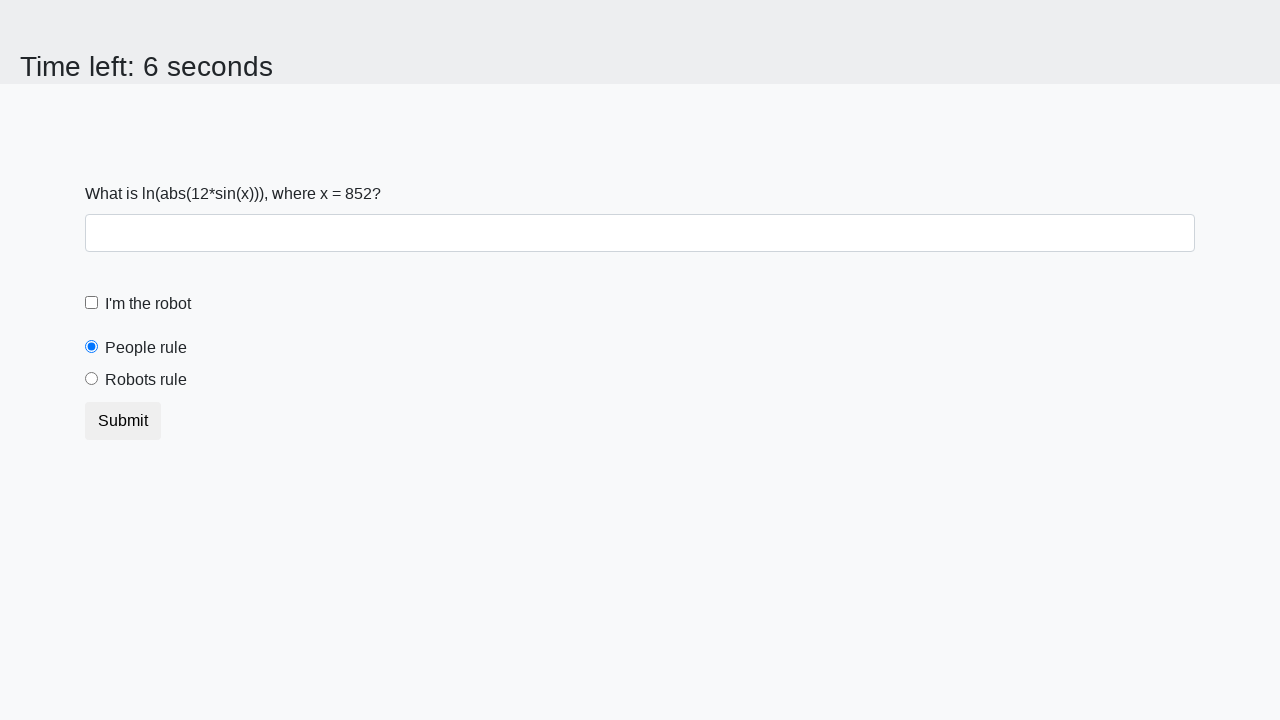

Filled answer field with calculated value on #answer
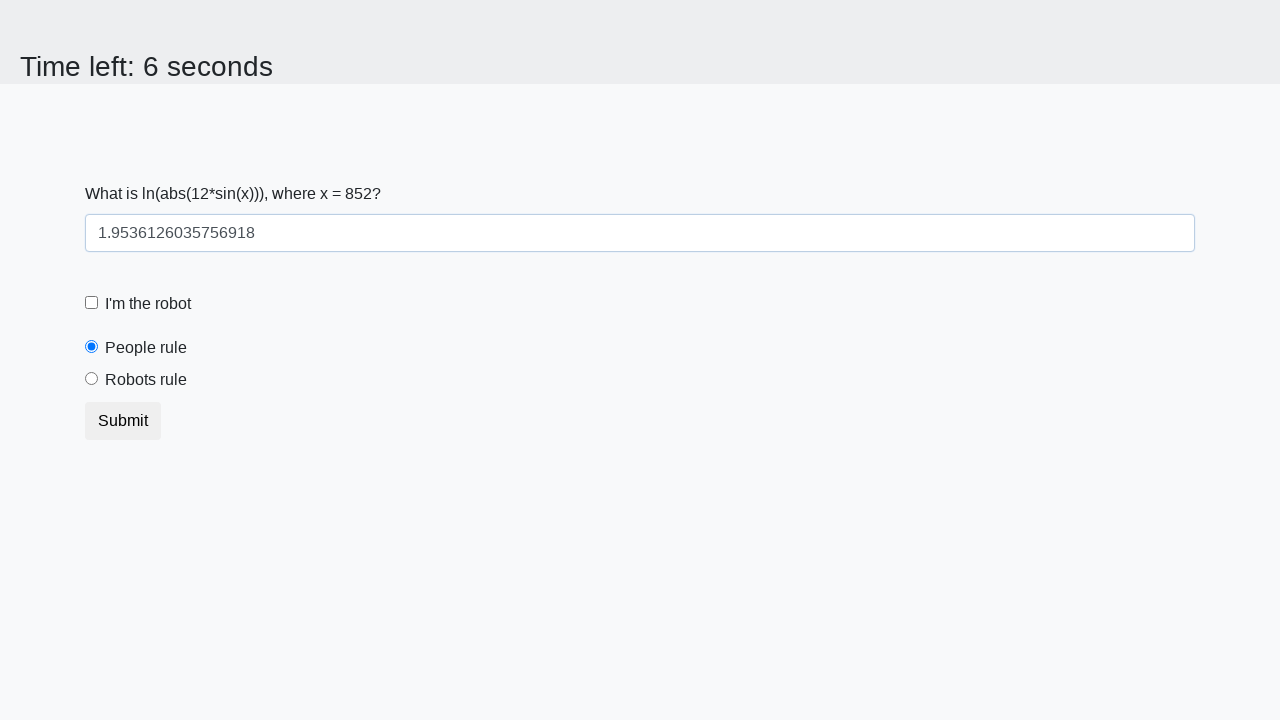

Clicked the robot checkbox at (92, 303) on #robotCheckbox
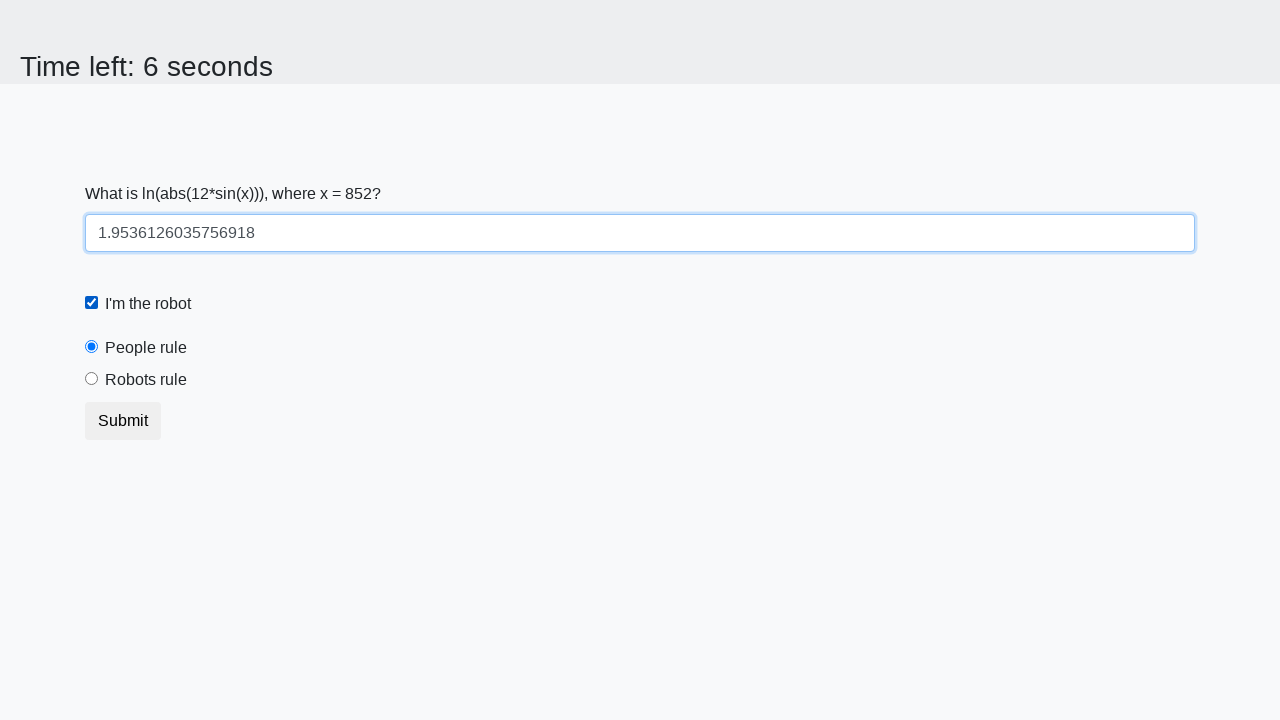

Clicked the robots rule radio button at (92, 379) on #robotsRule
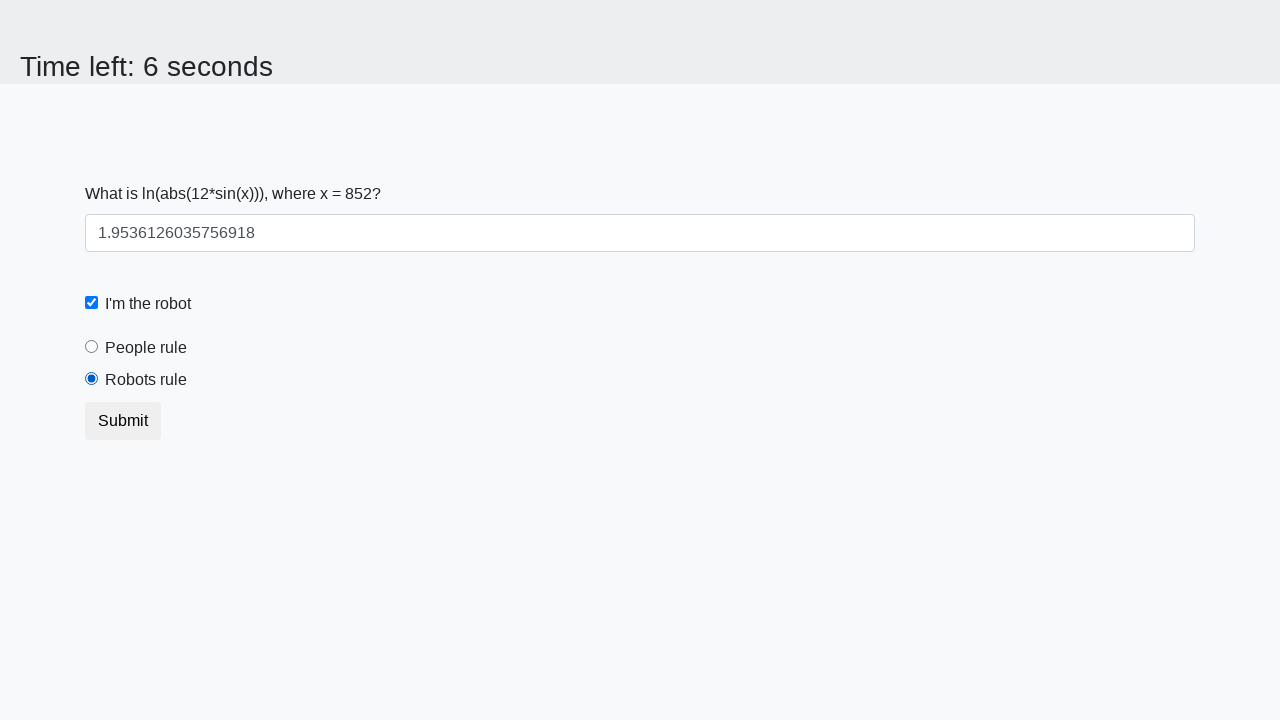

Clicked submit button to submit the form at (123, 421) on button[type="submit"]
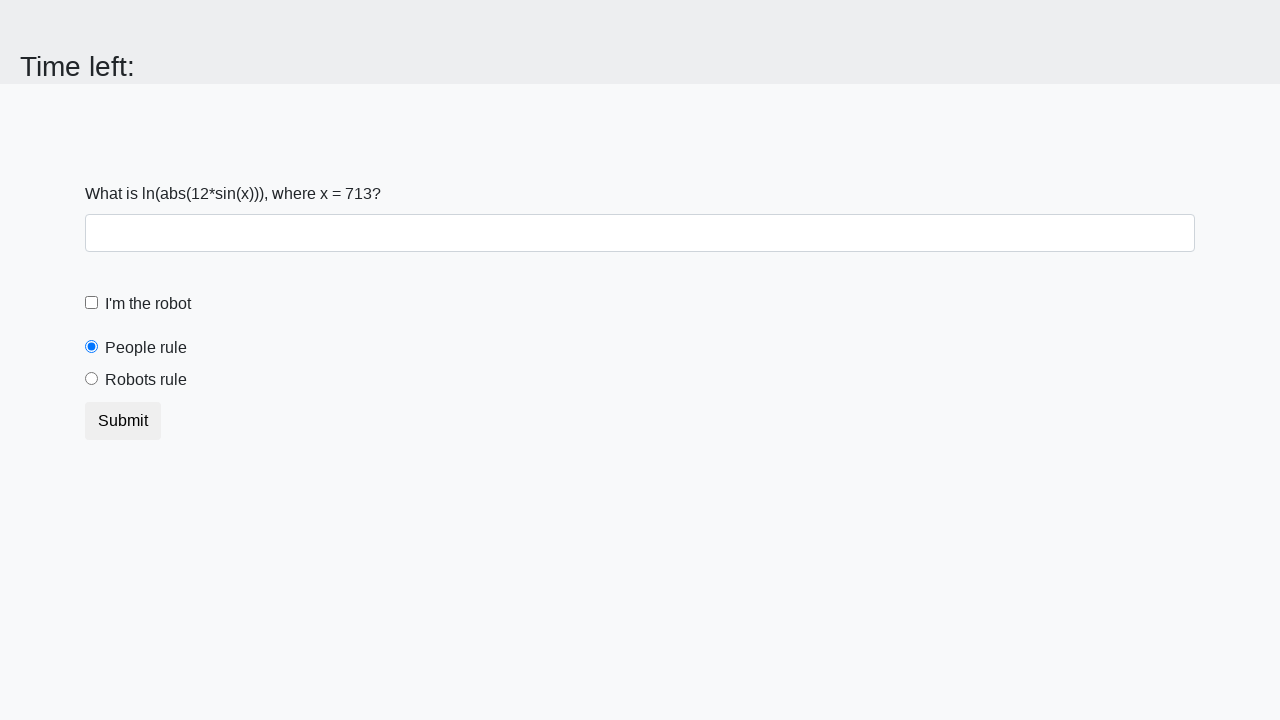

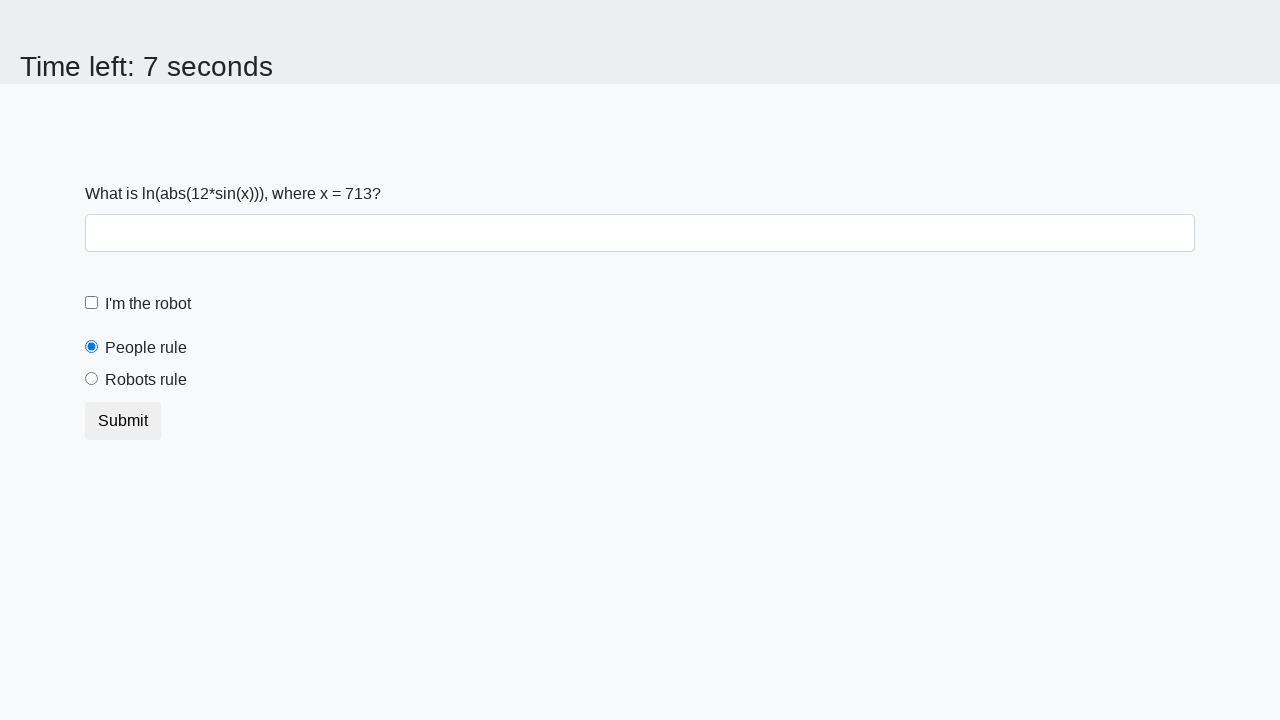